Tests selecting a single value from a dropdown menu and verifies the selection displays the correct value

Starting URL: https://letcode.in/dropdowns

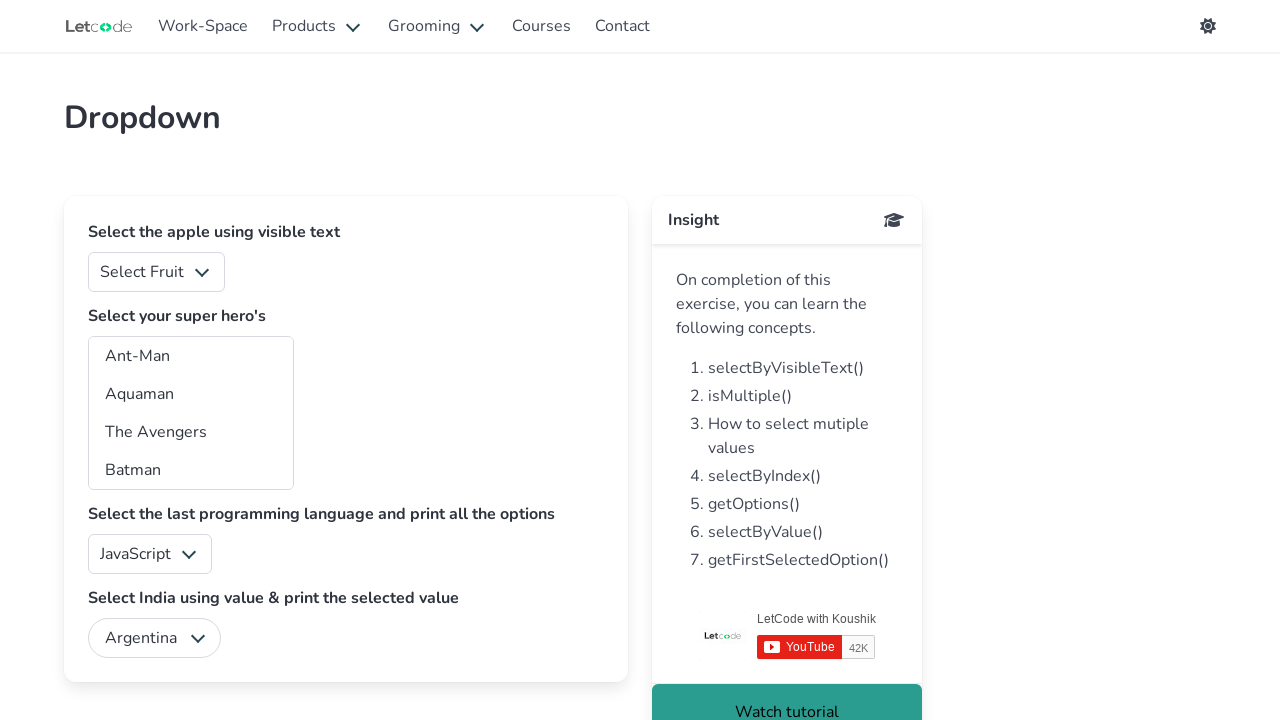

Selected option with value '4' from fruits dropdown on #fruits
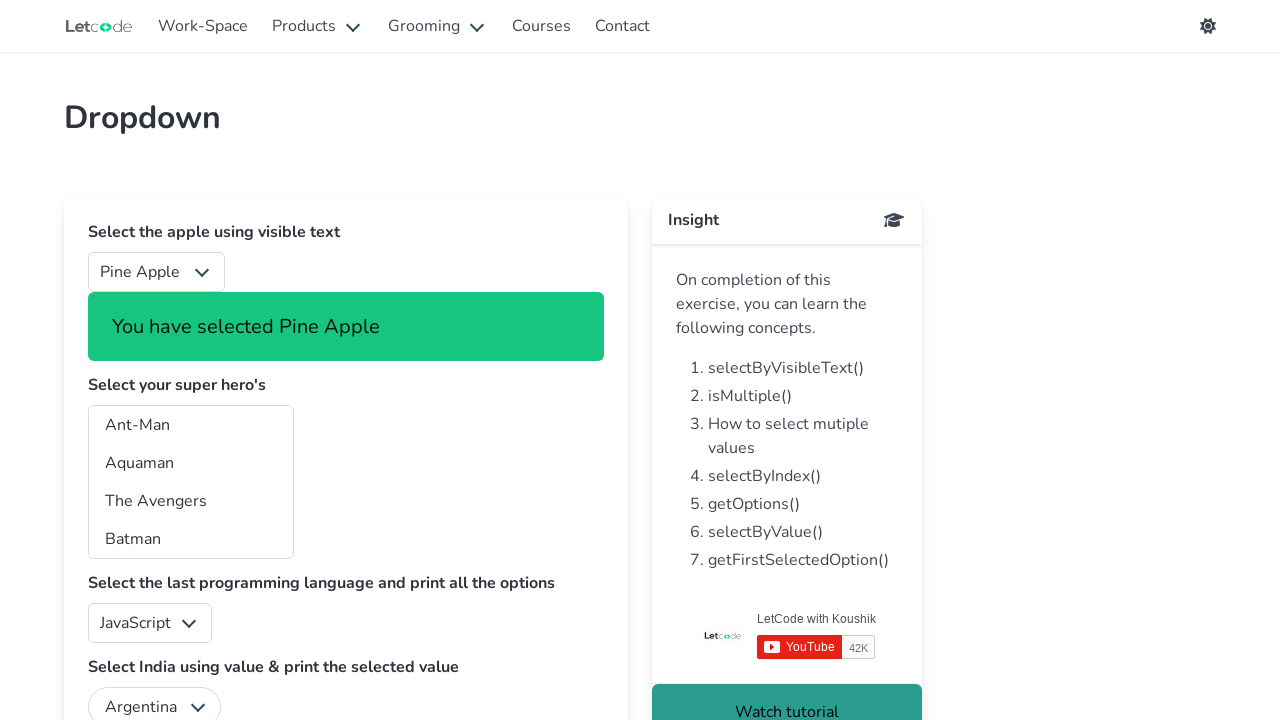

Success notification appeared confirming dropdown selection
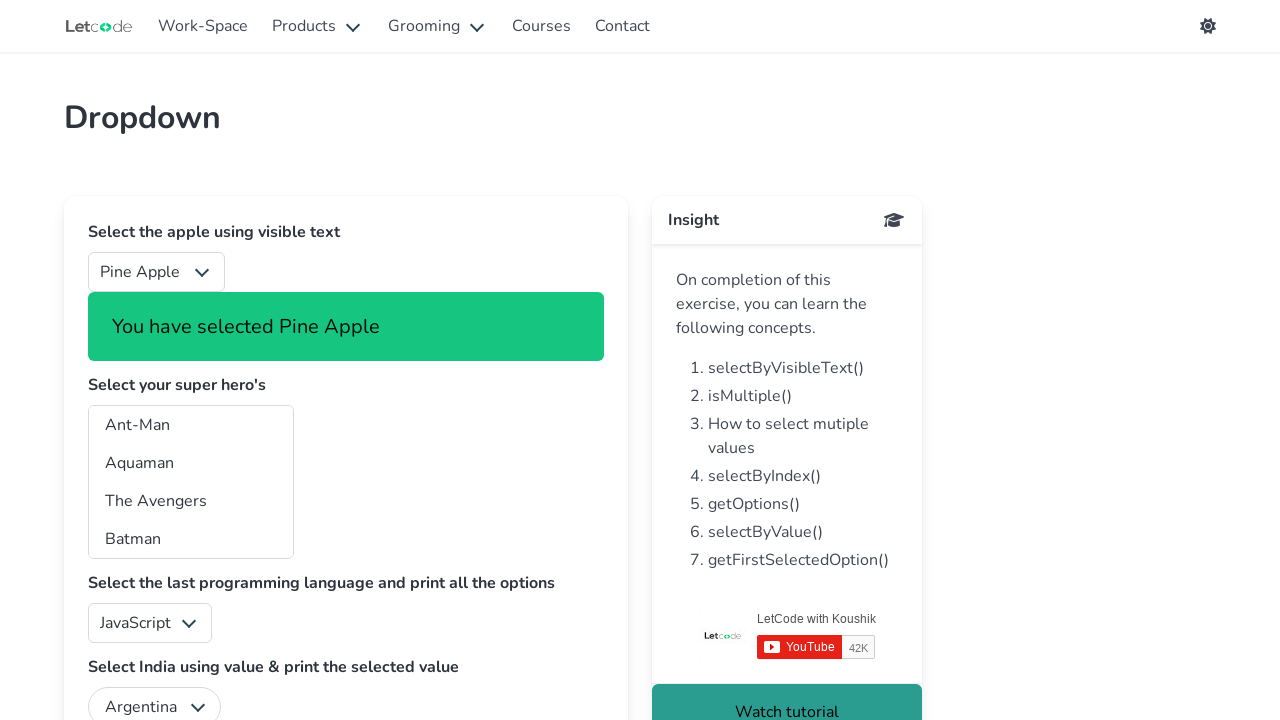

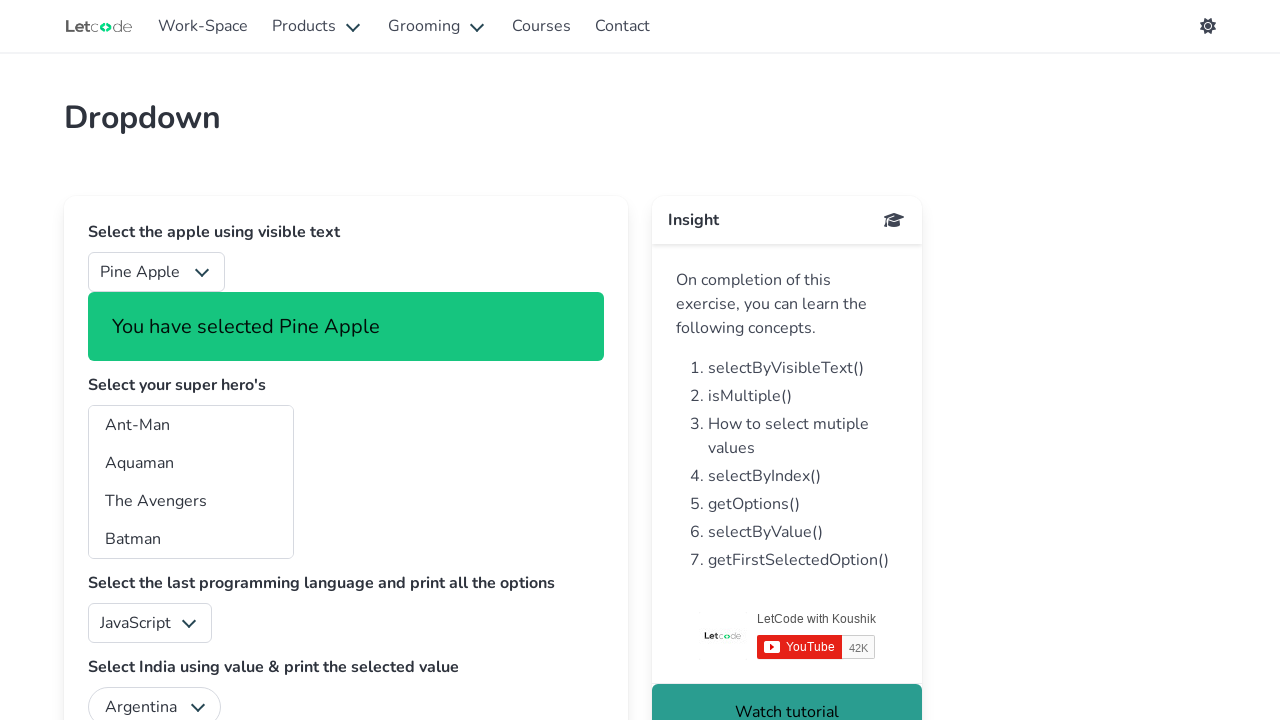